Tests OTP input boxes by filling each digit individually and verifying the complete value

Starting URL: https://test-with-me-app.vercel.app/learning/web-elements/elements/input

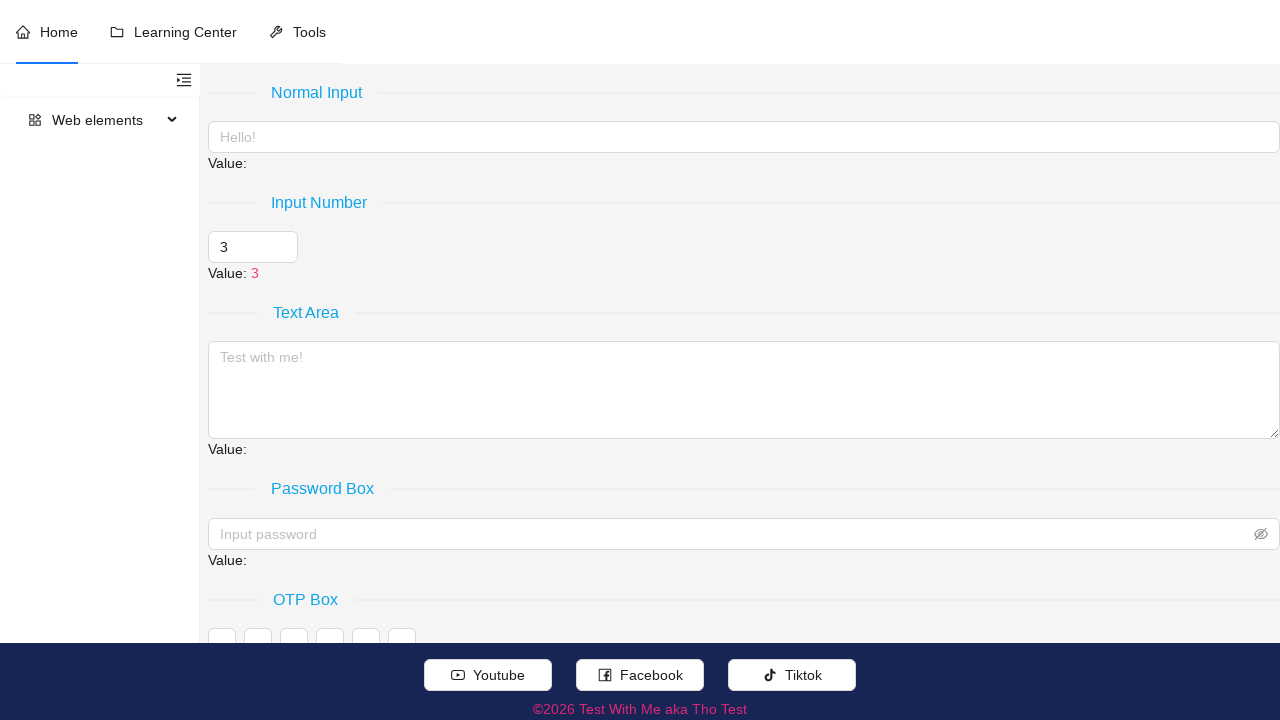

Navigated to OTP input test page
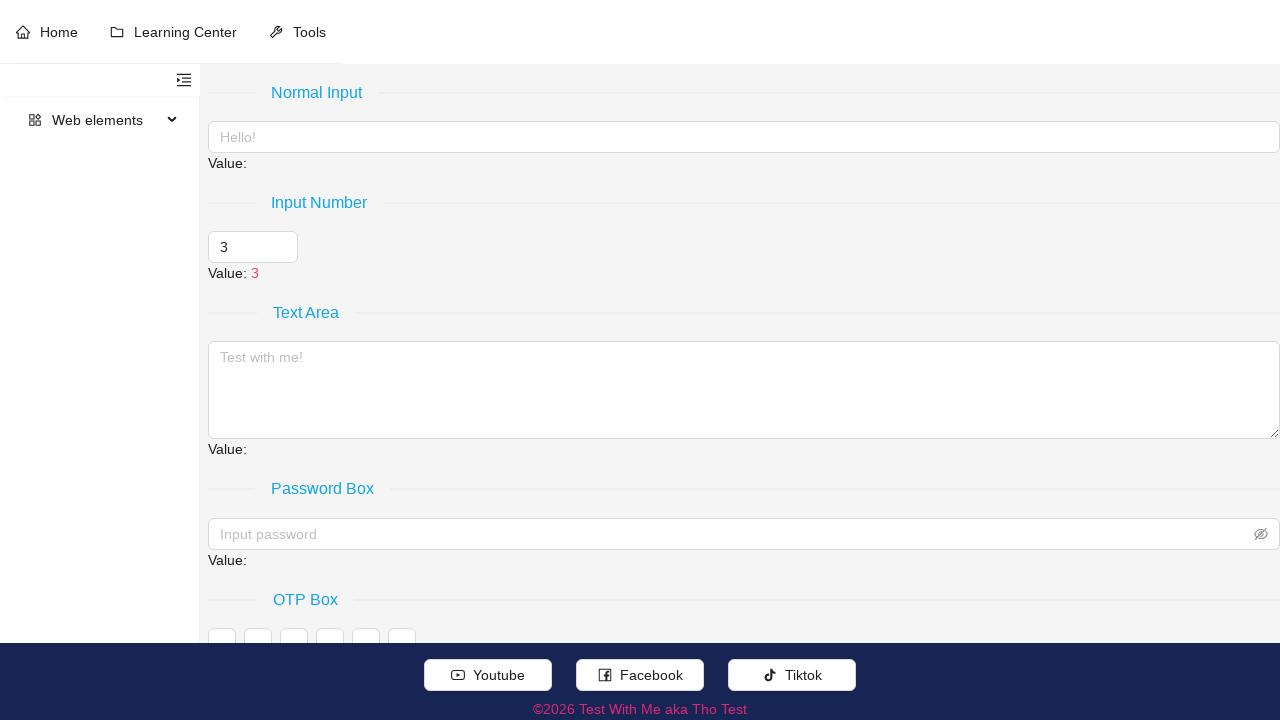

Filled OTP digit 1 with '1' on (//span[.//text()[normalize-space()='OTP Box']]/following::input)[1]
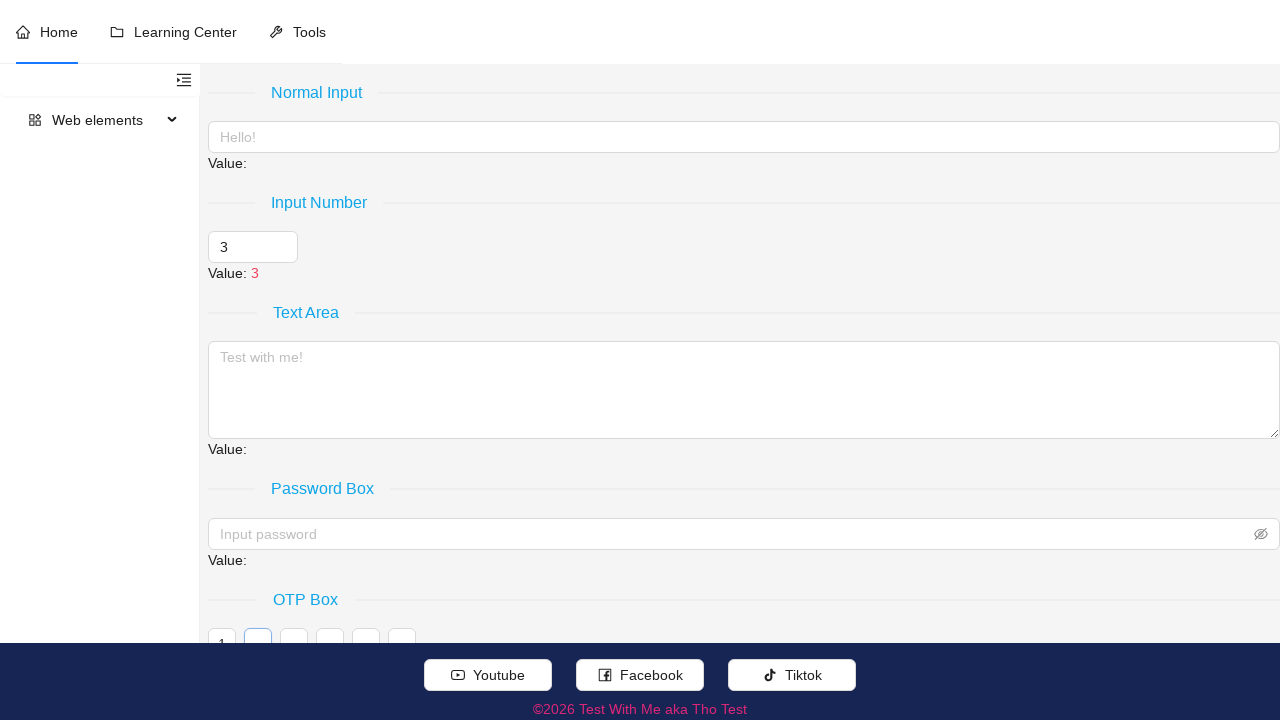

Pressed Enter after OTP digit 1
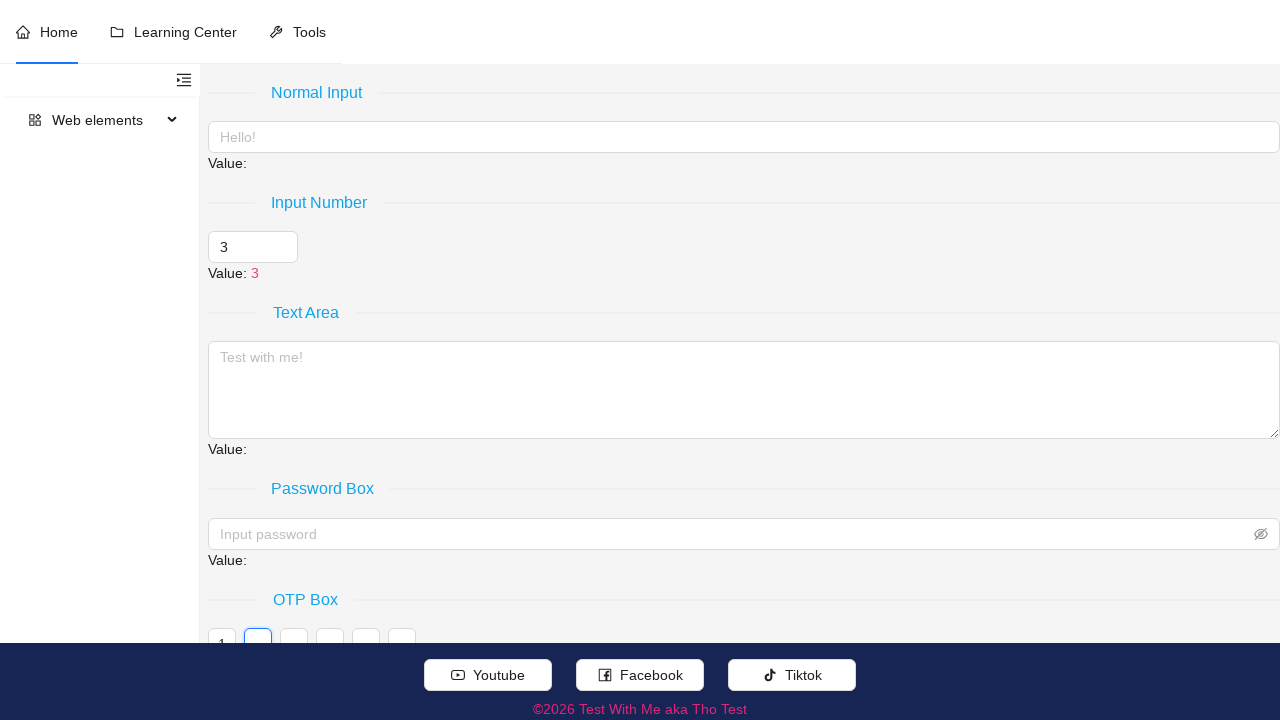

Filled OTP digit 2 with '2' on (//span[.//text()[normalize-space()='OTP Box']]/following::input)[2]
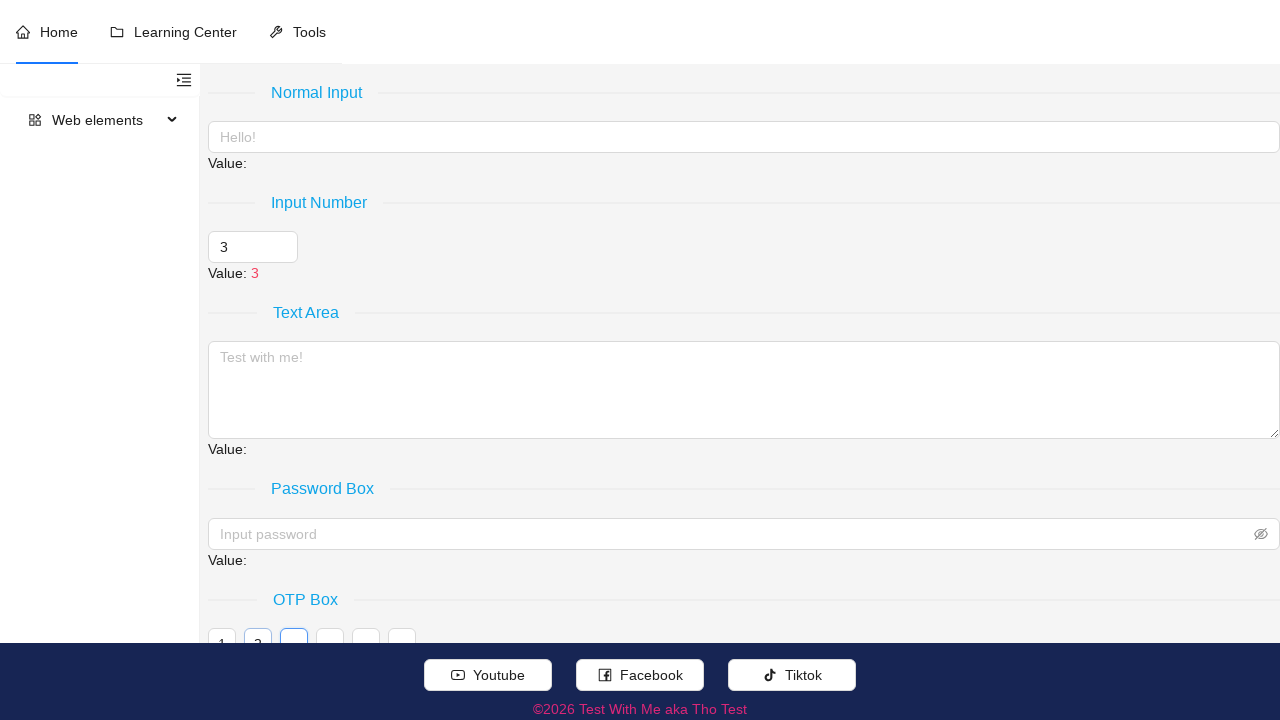

Pressed Enter after OTP digit 2
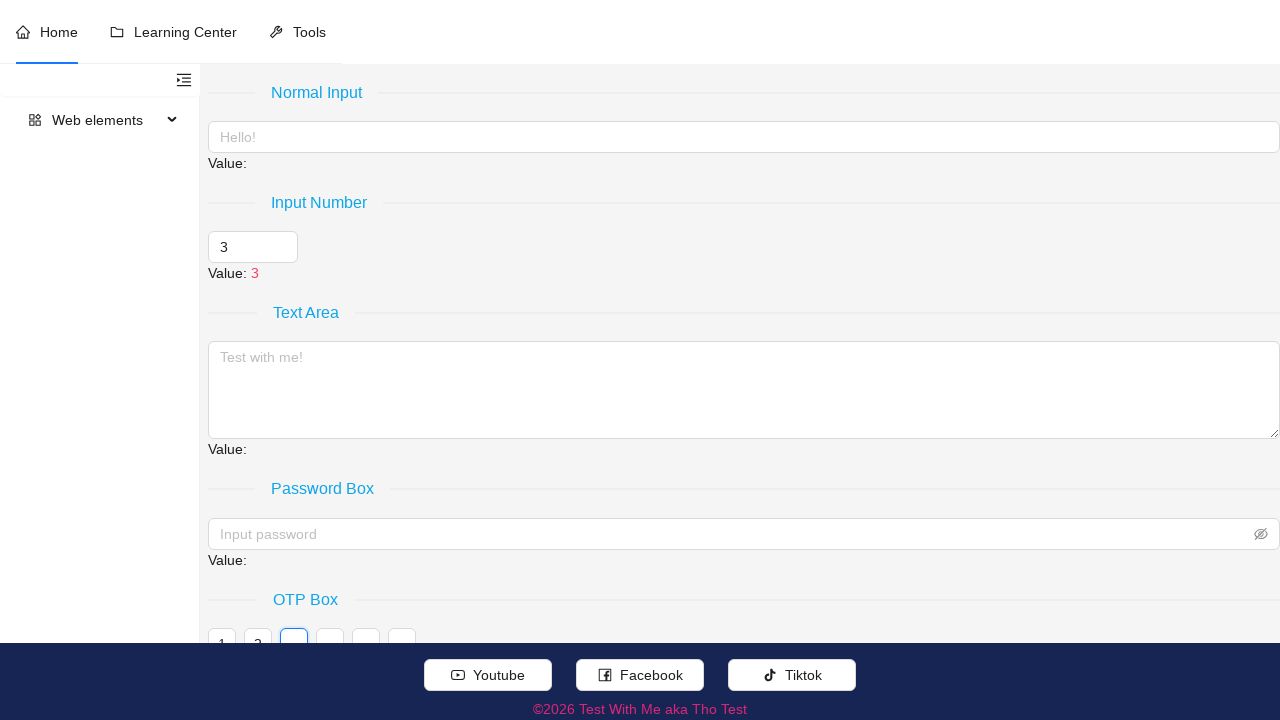

Filled OTP digit 3 with '3' on (//span[.//text()[normalize-space()='OTP Box']]/following::input)[3]
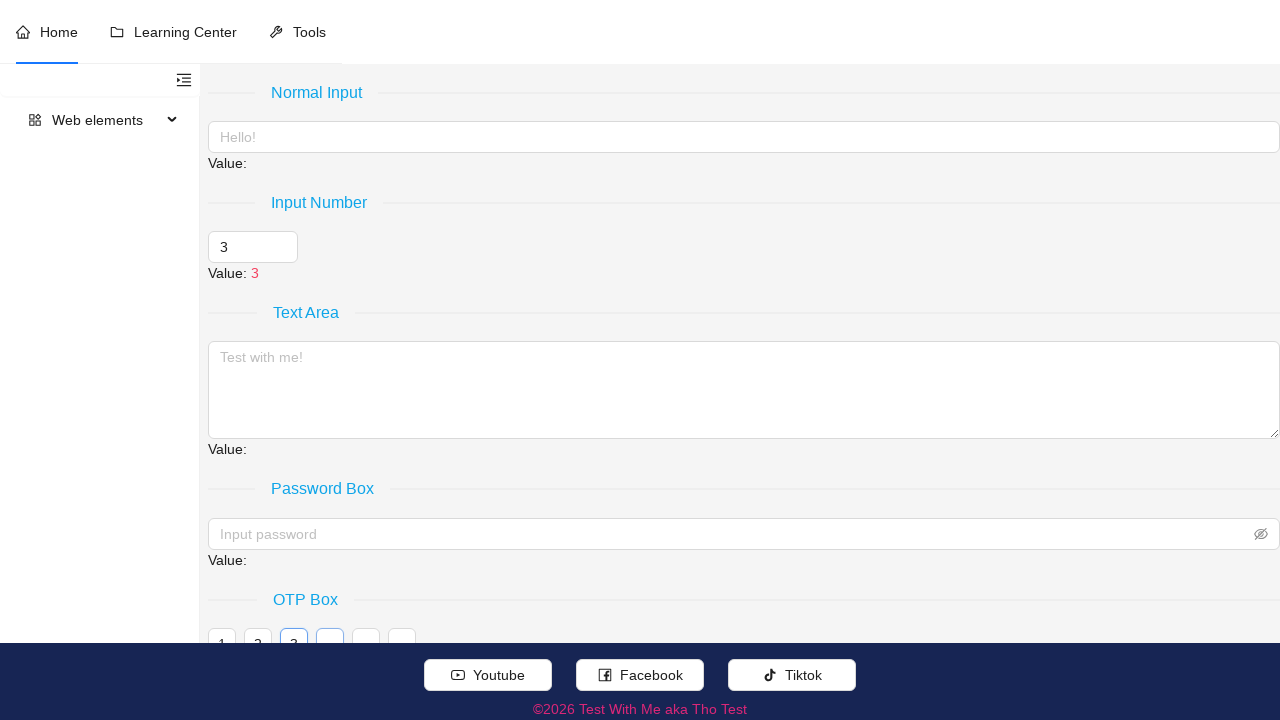

Pressed Enter after OTP digit 3
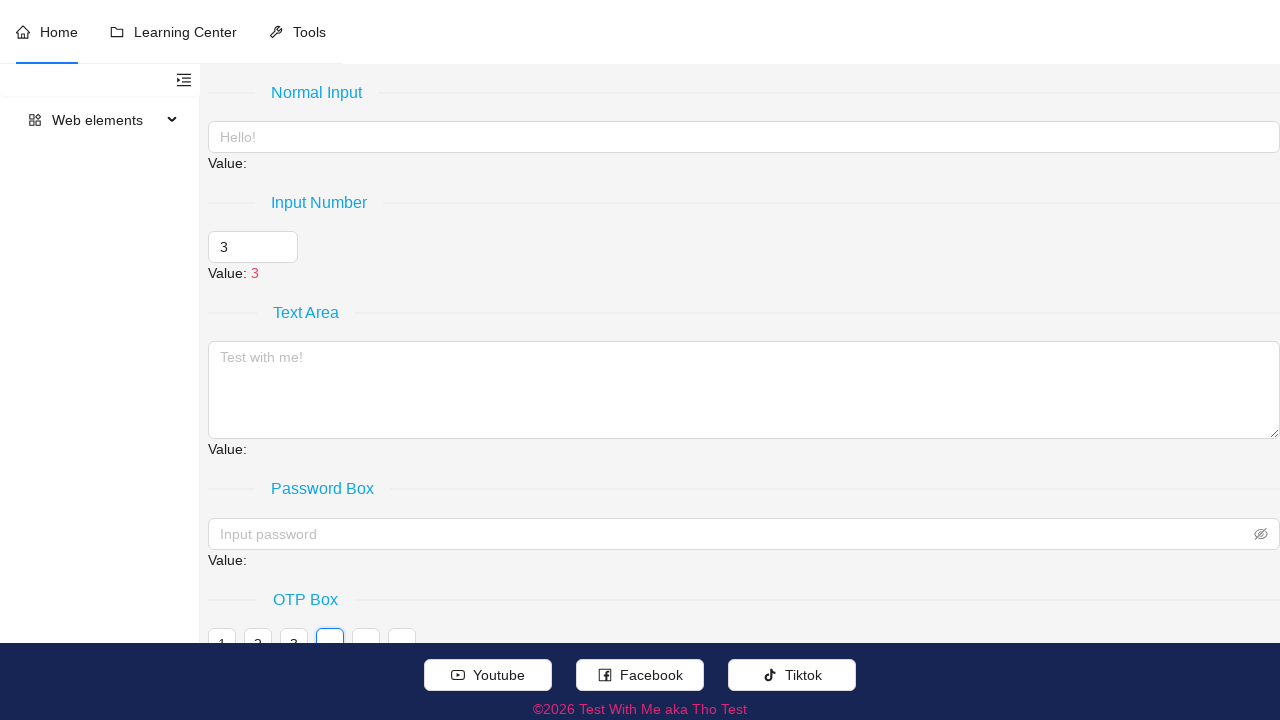

Filled OTP digit 4 with '4' on (//span[.//text()[normalize-space()='OTP Box']]/following::input)[4]
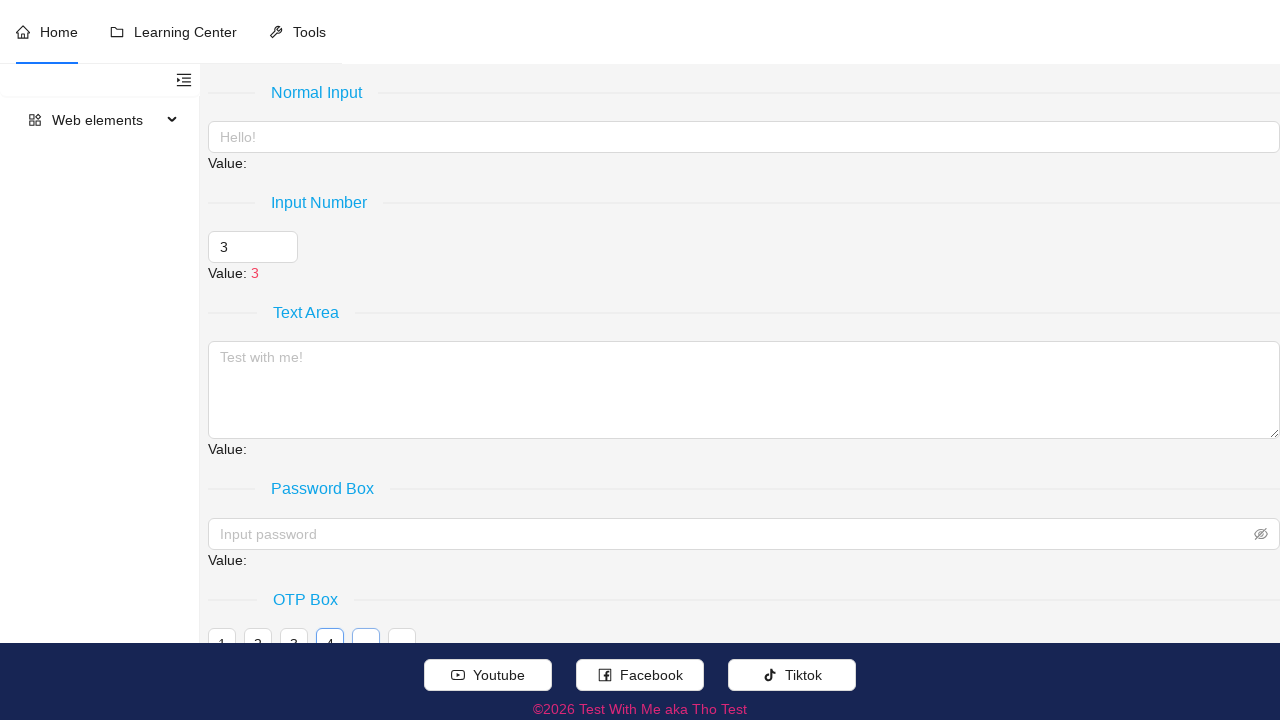

Pressed Enter after OTP digit 4
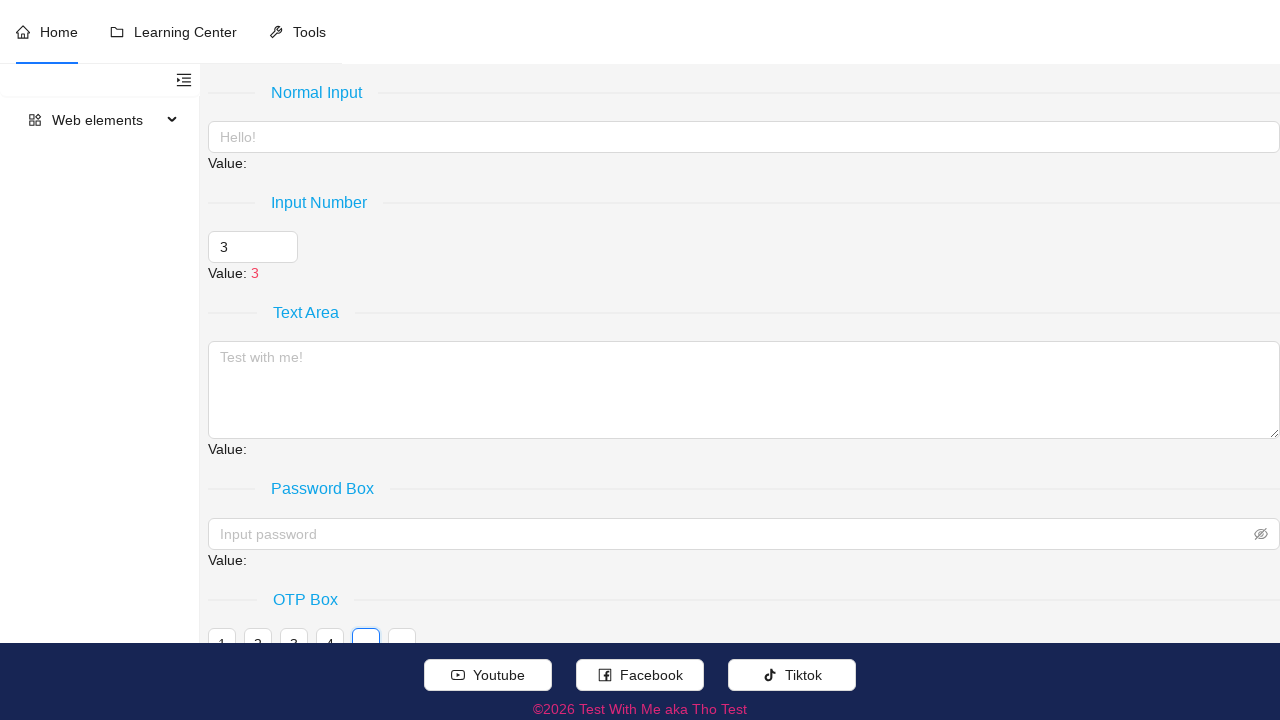

Filled OTP digit 5 with '5' on (//span[.//text()[normalize-space()='OTP Box']]/following::input)[5]
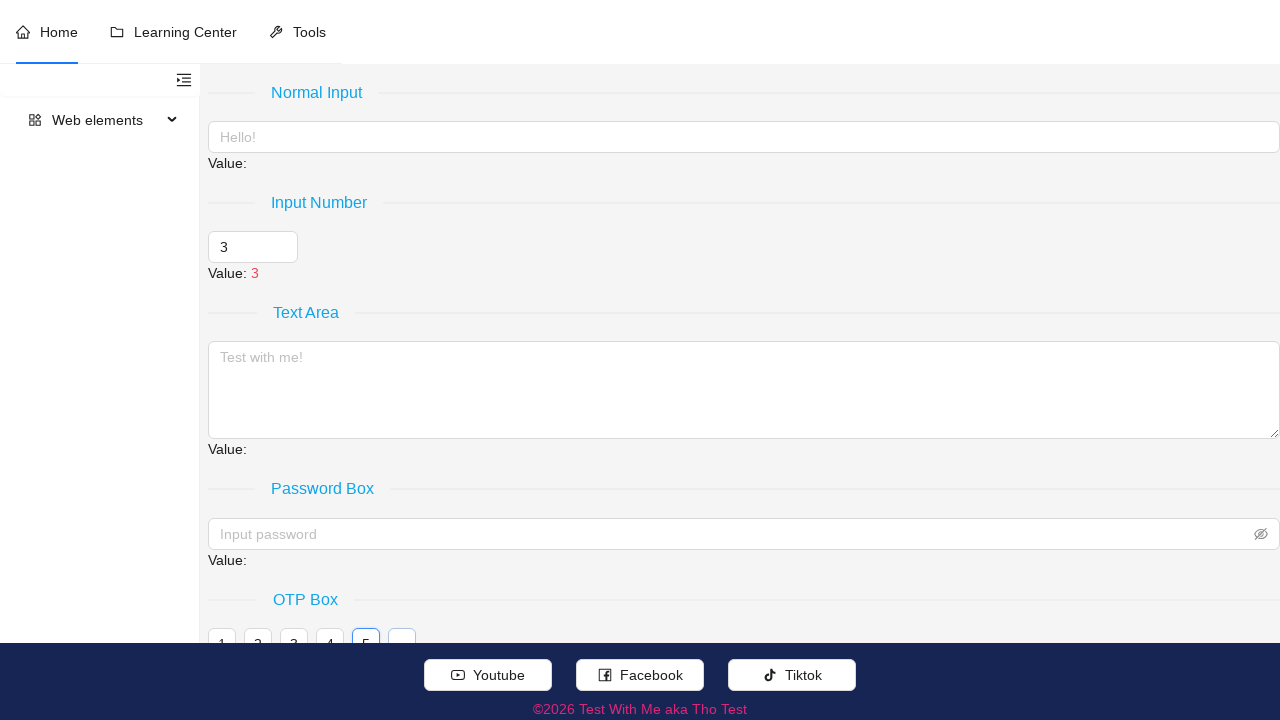

Pressed Enter after OTP digit 5
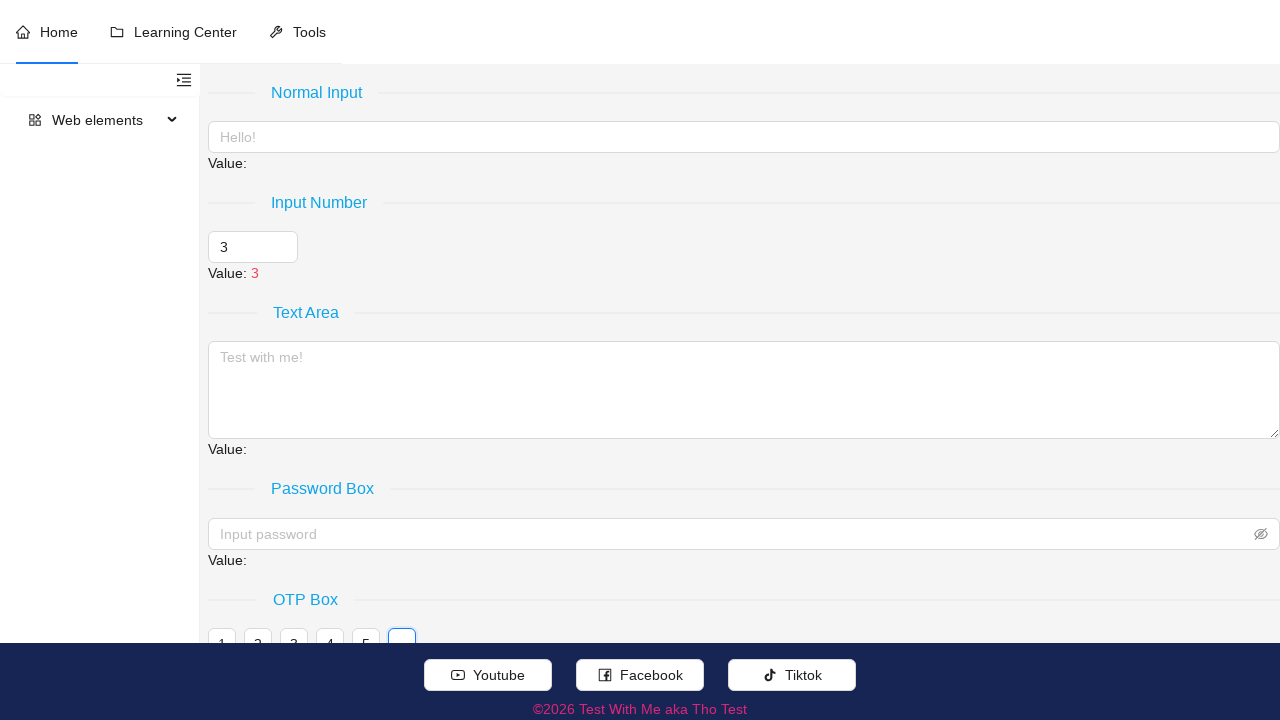

Filled OTP digit 6 with '6' on (//span[.//text()[normalize-space()='OTP Box']]/following::input)[6]
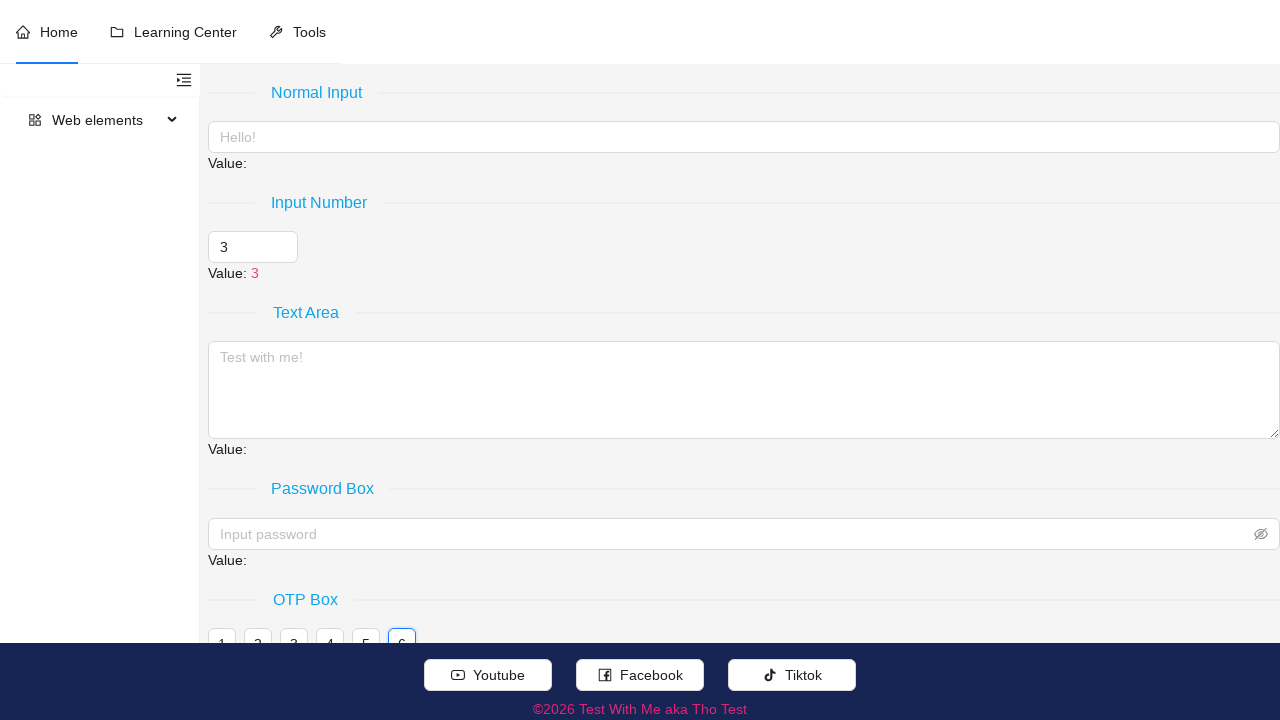

Pressed Enter after OTP digit 6
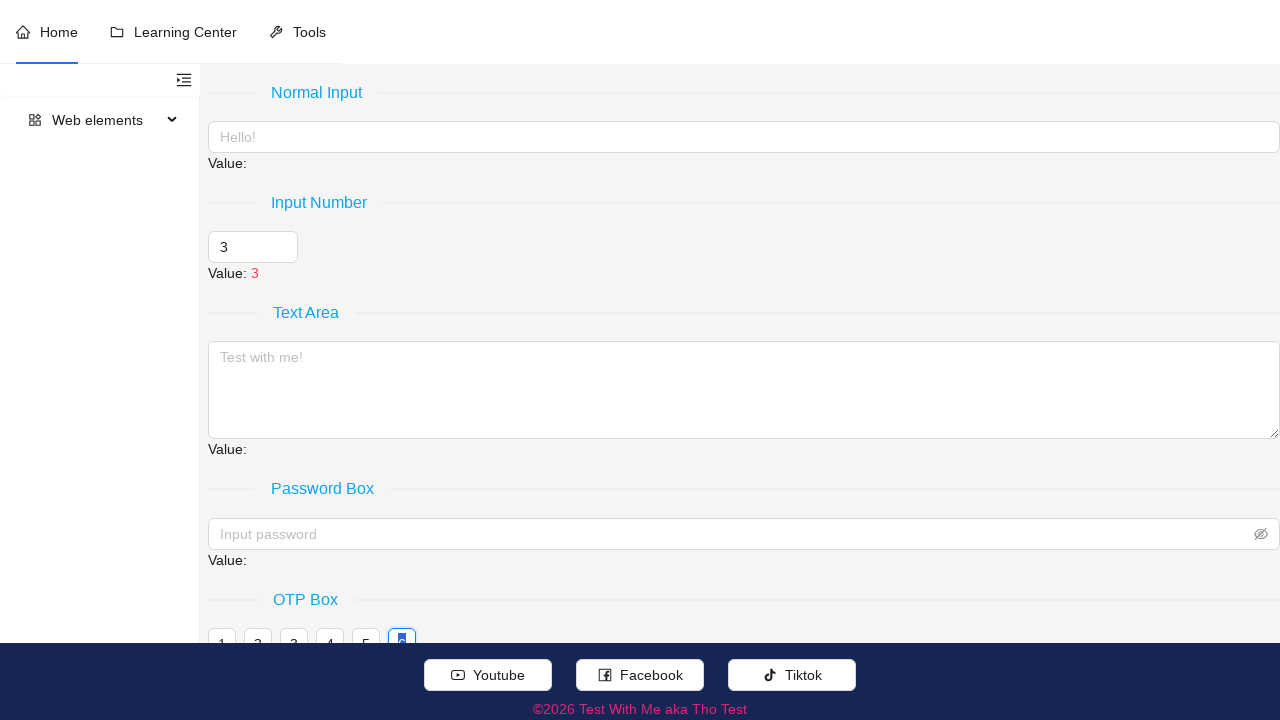

Verified complete OTP value '123456' is displayed
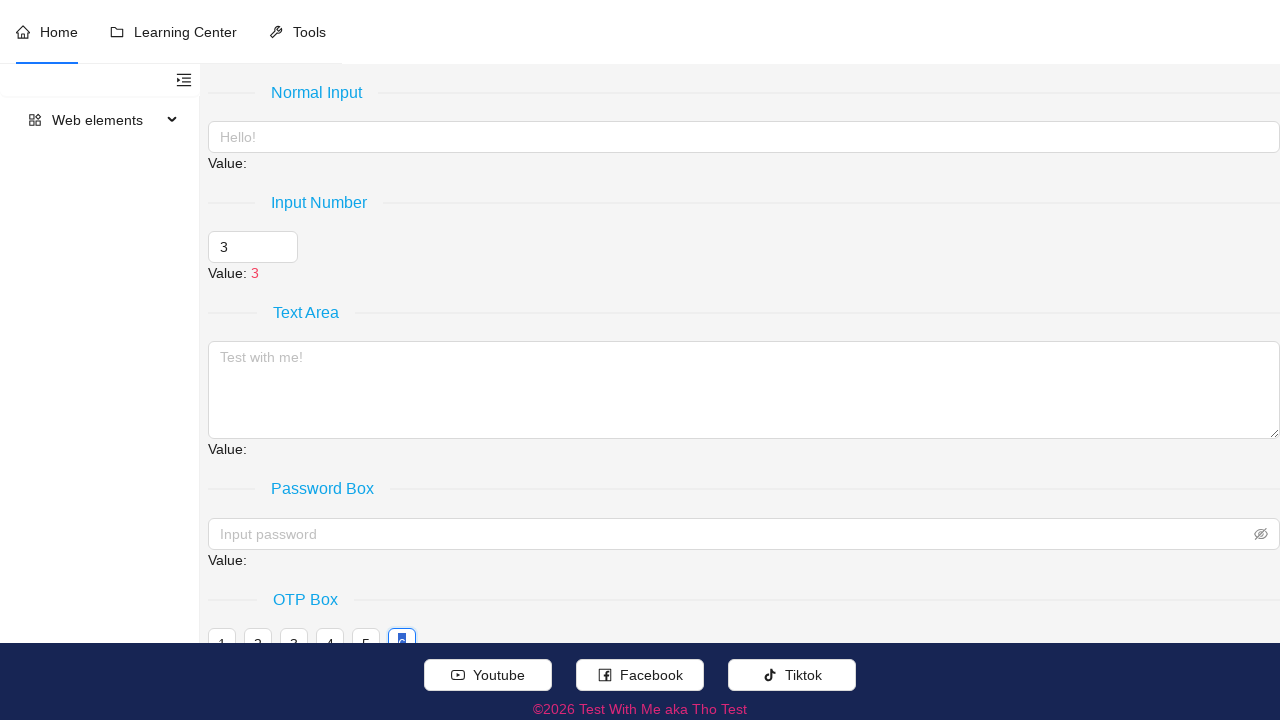

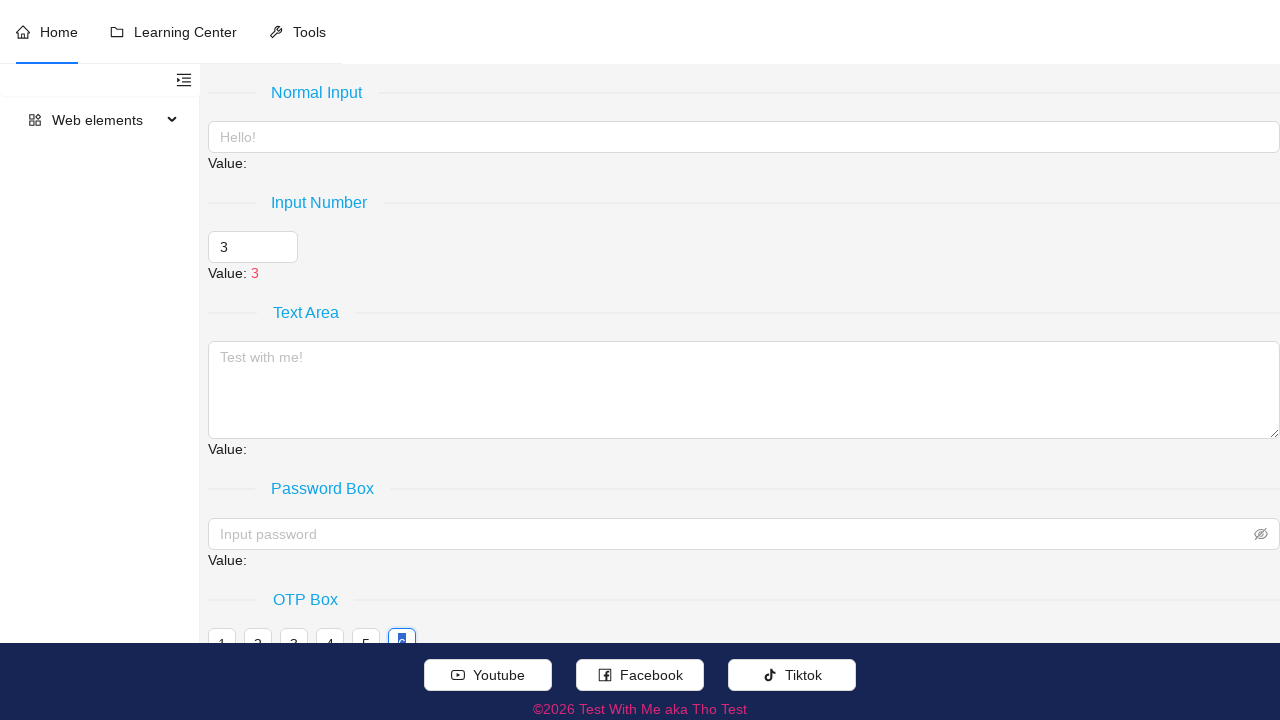